Tests JavaScript confirm dialog by clicking the confirm button, dismissing it, and verifying the result message shows "Cancel"

Starting URL: https://the-internet.herokuapp.com/javascript_alerts

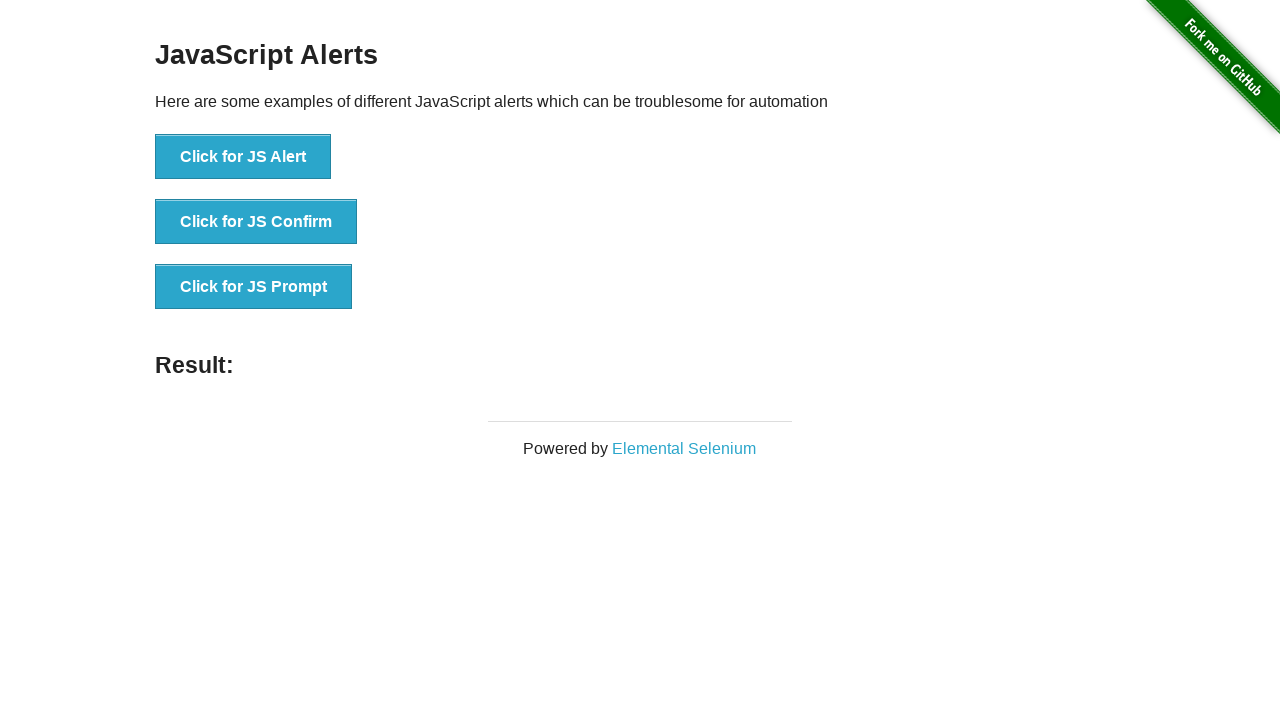

Set up dialog handler to dismiss the confirm dialog
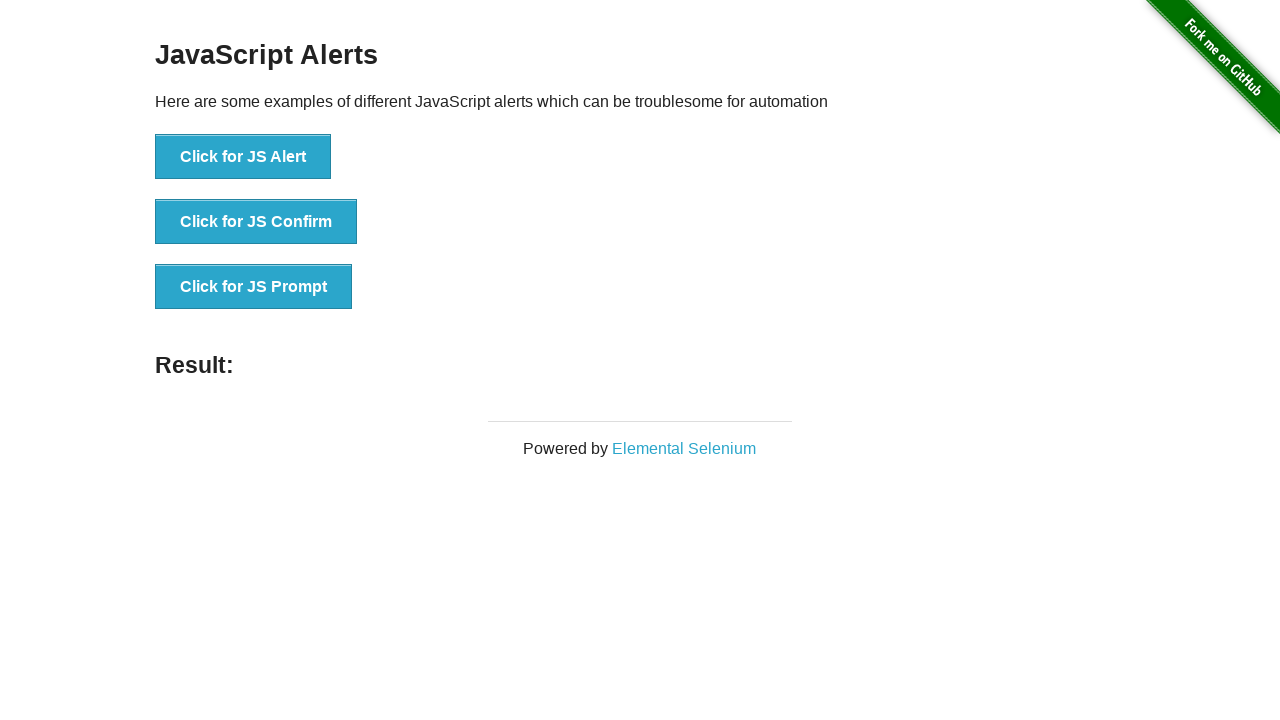

Clicked the JS Confirm button at (256, 222) on xpath=//*[text()='Click for JS Confirm']
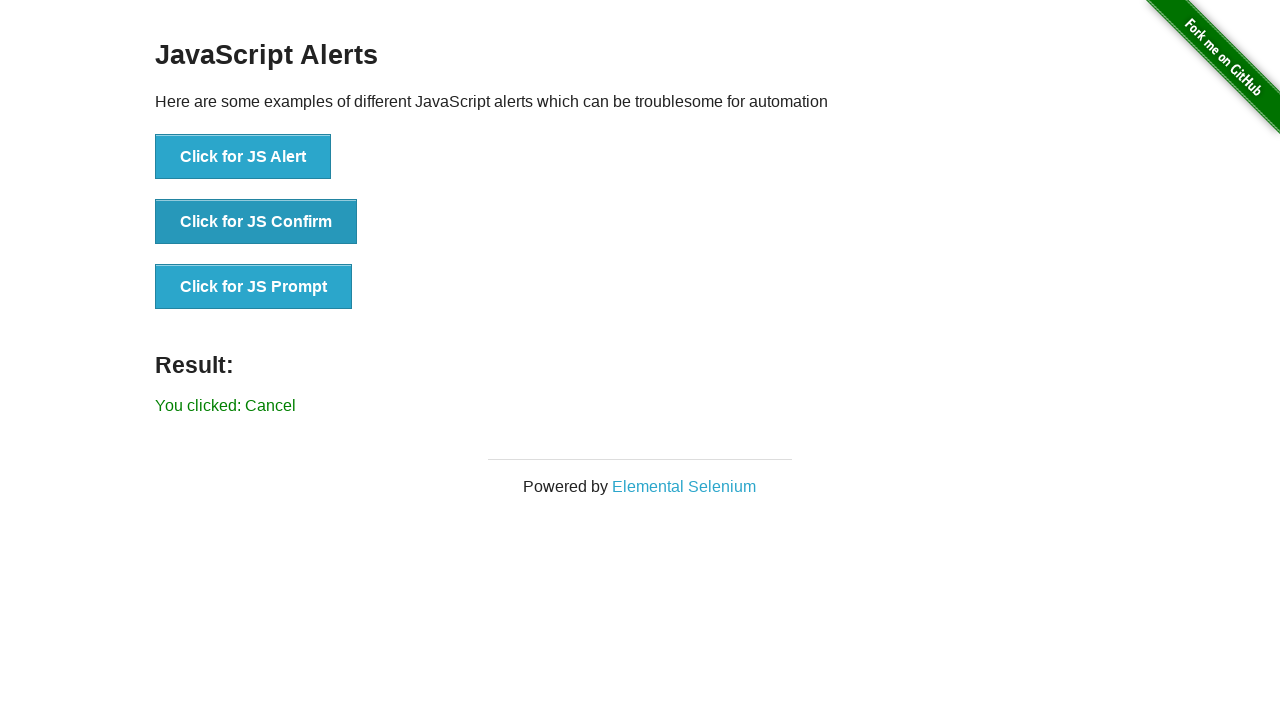

Result message element loaded
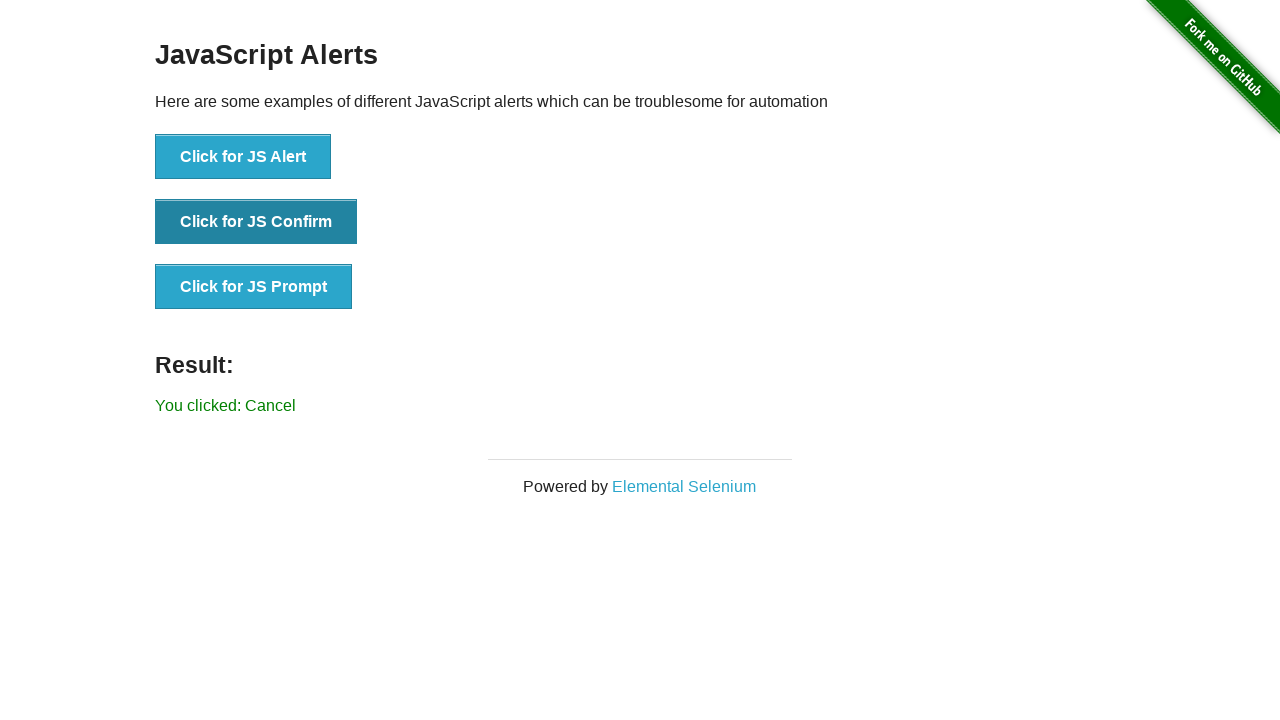

Retrieved result text content
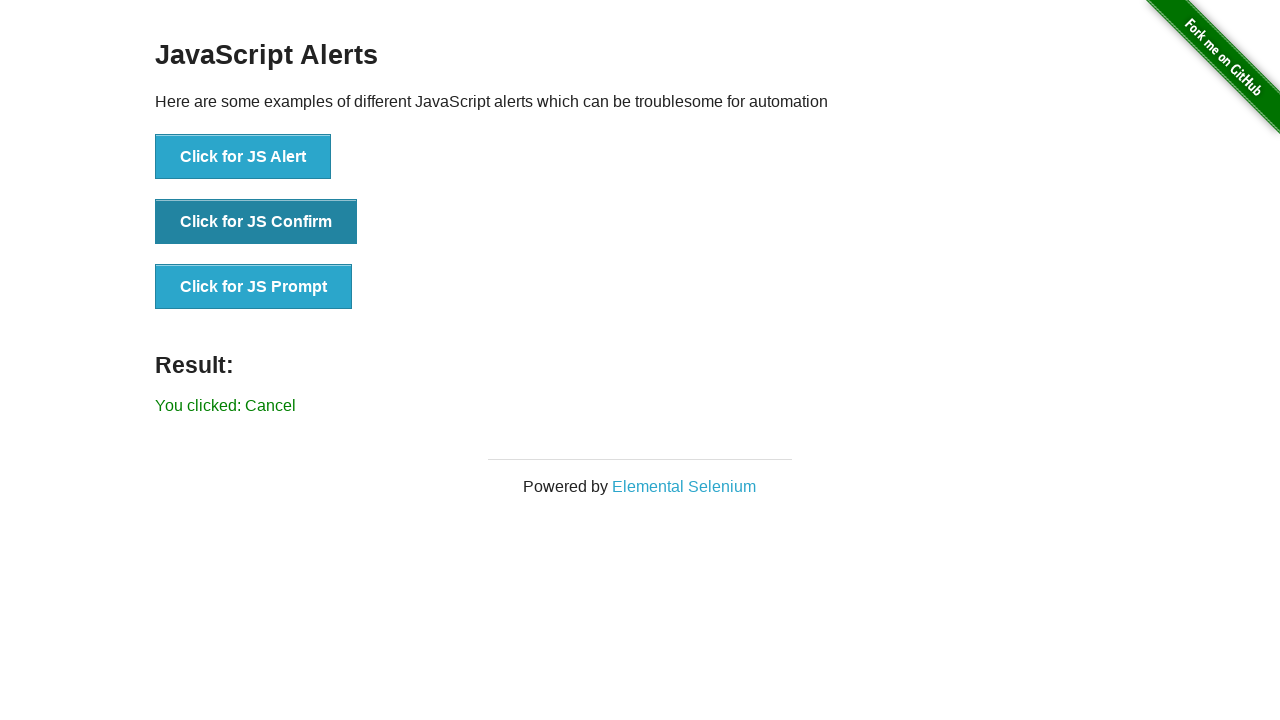

Verified result message shows 'You clicked: Cancel'
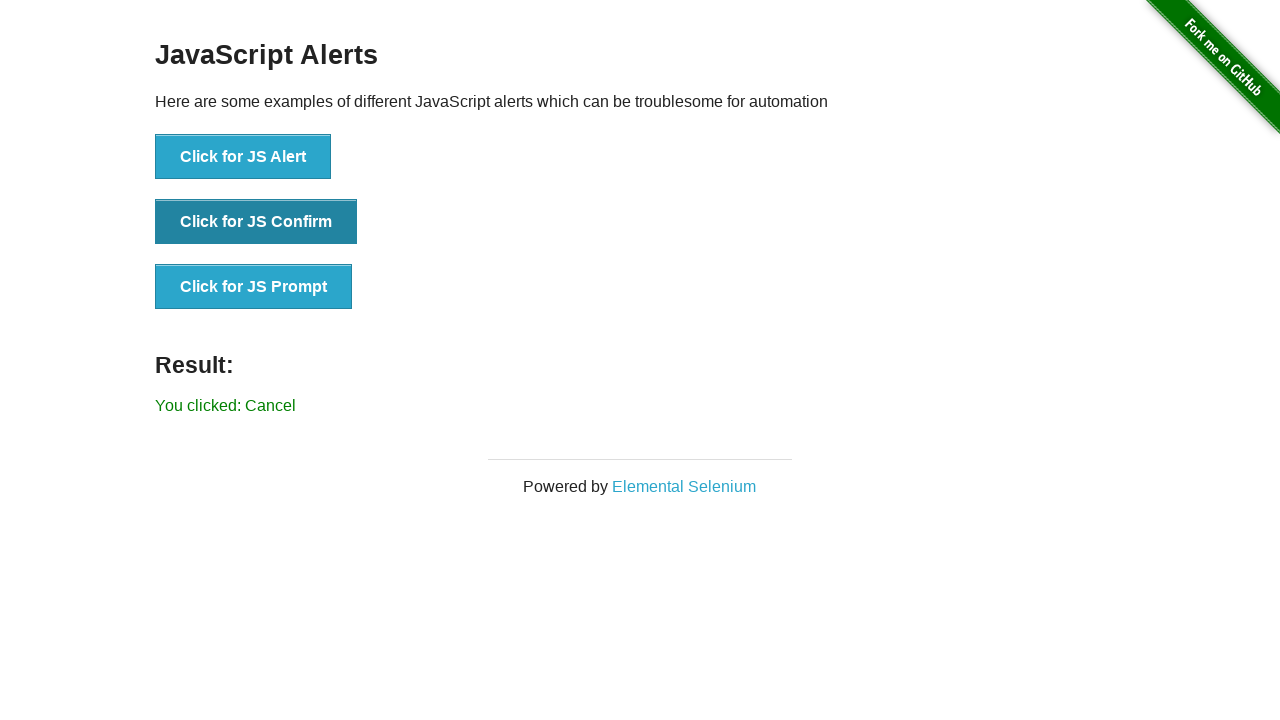

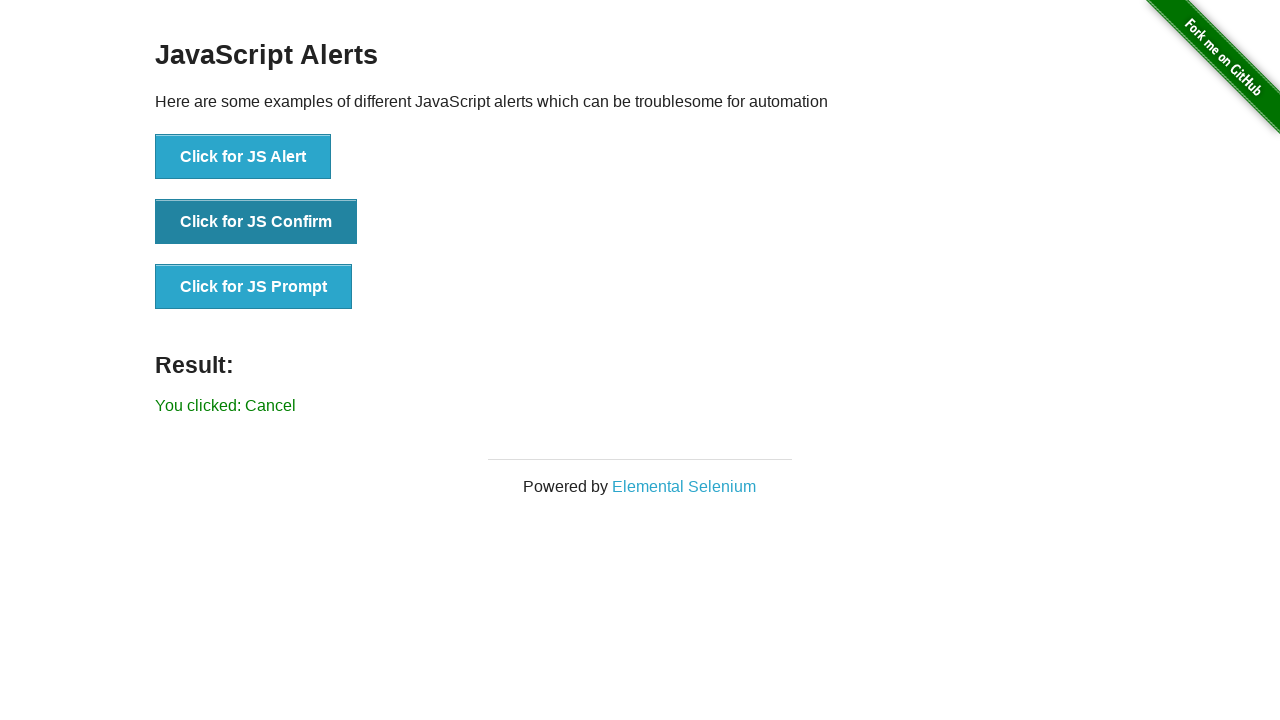